Navigates to Form Authentication page and verifies the Elemental Selenium link is enabled

Starting URL: https://the-internet.herokuapp.com/

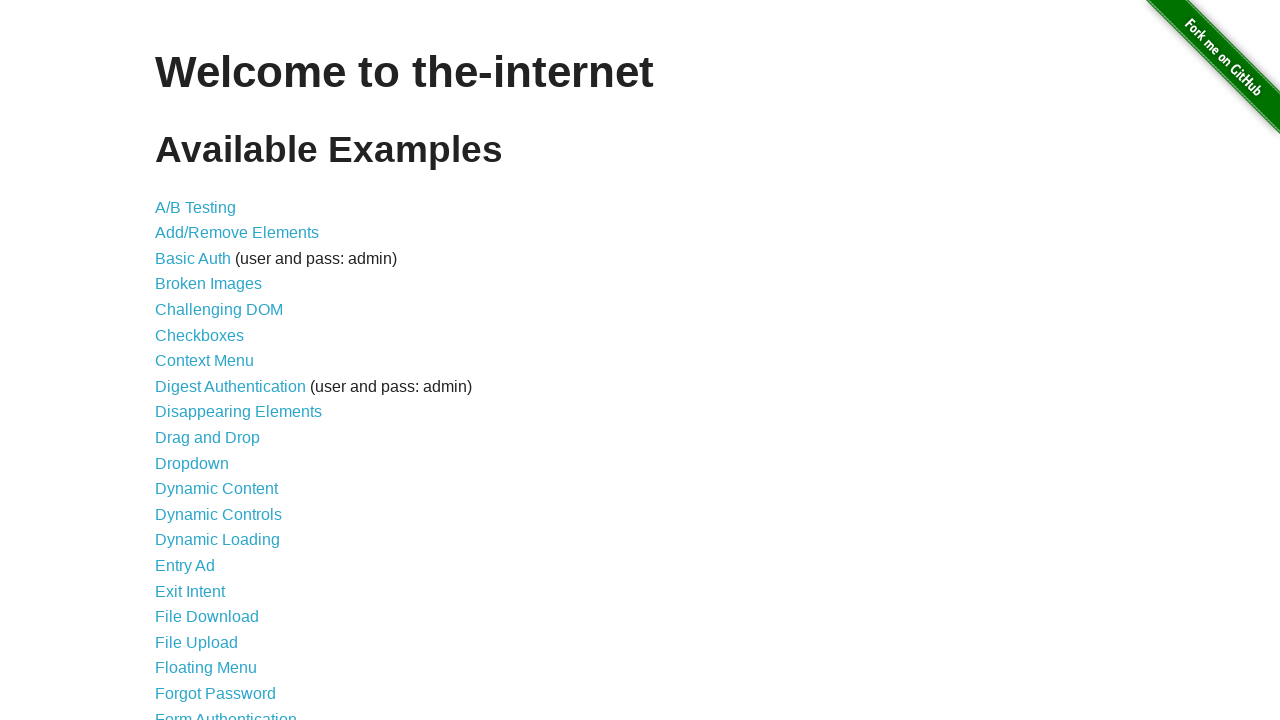

Clicked on Form Authentication link at (226, 712) on a:text('Form Authentication')
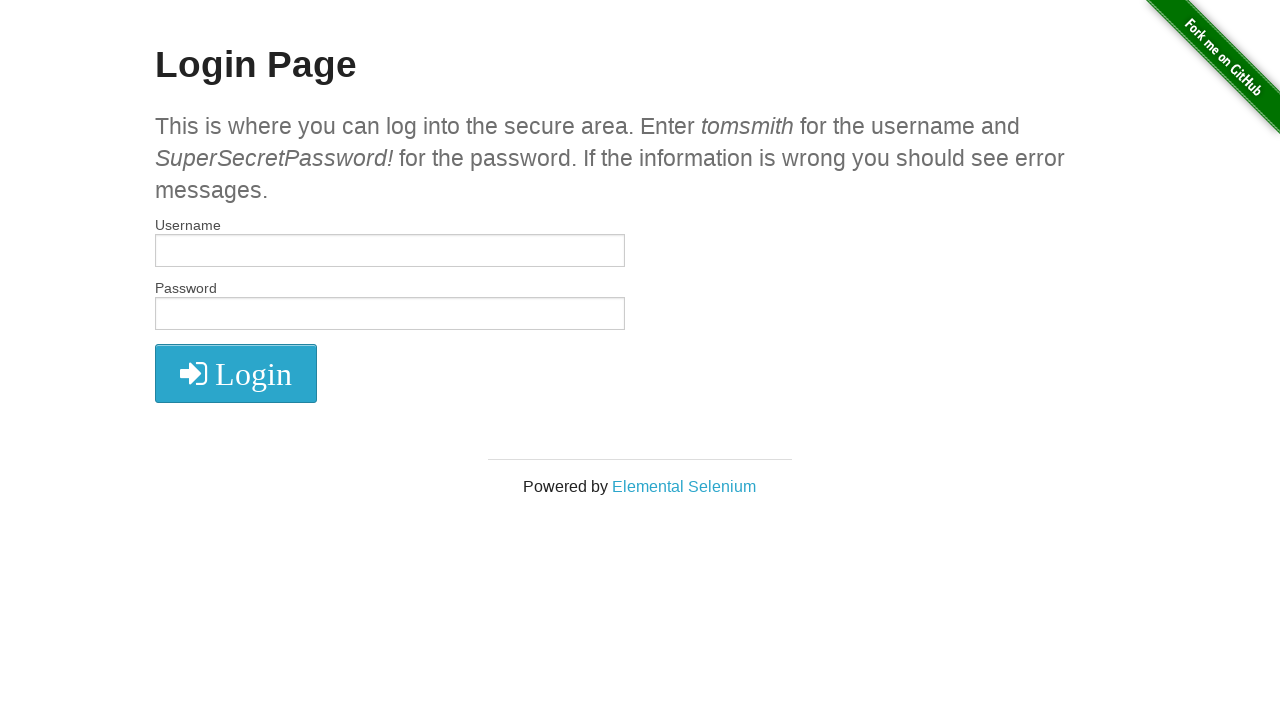

Elemental Selenium link is visible and enabled on Form Authentication page
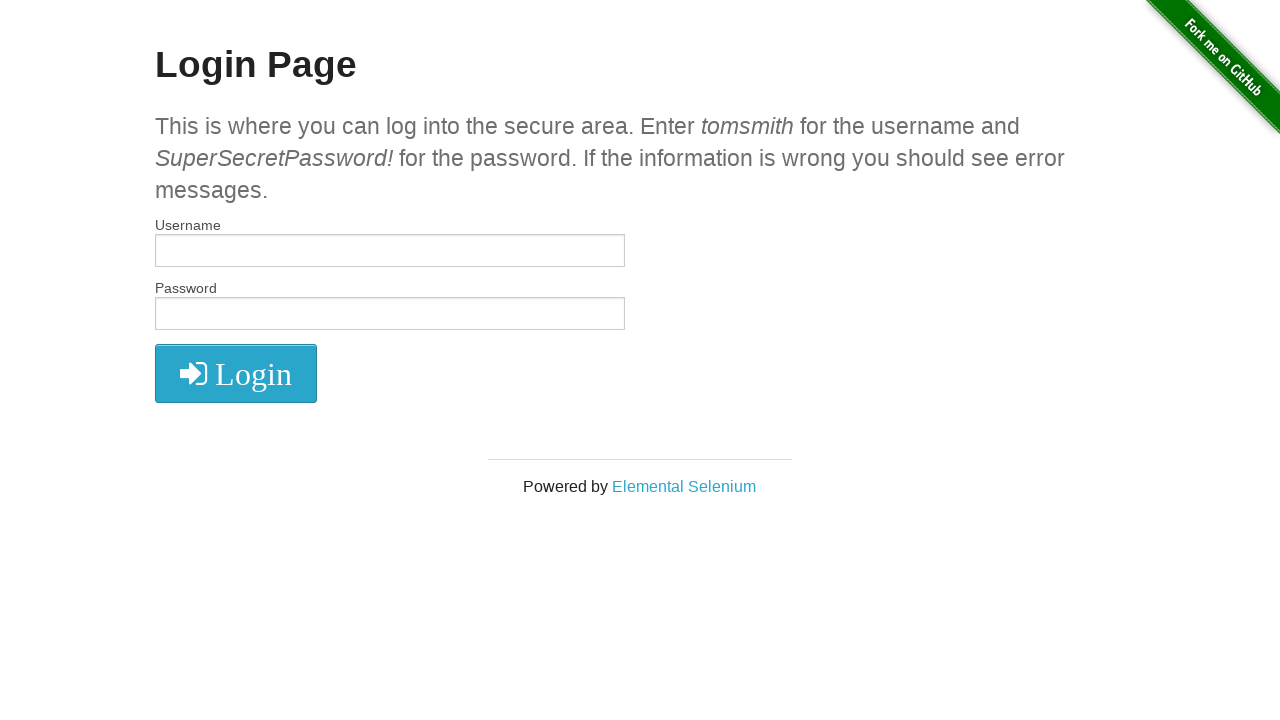

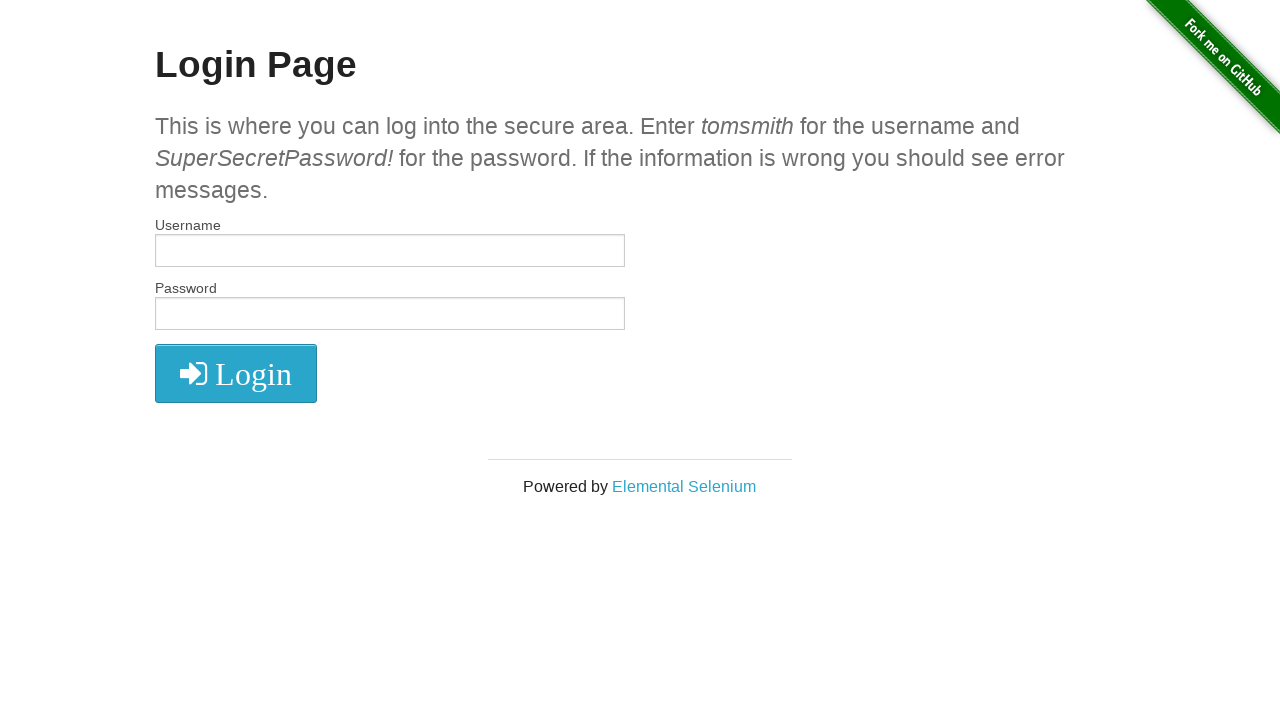